Navigates to a practice automation page, scrolls down to a product table, and verifies the table structure is present with rows and columns.

Starting URL: https://rahulshettyacademy.com/AutomationPractice/

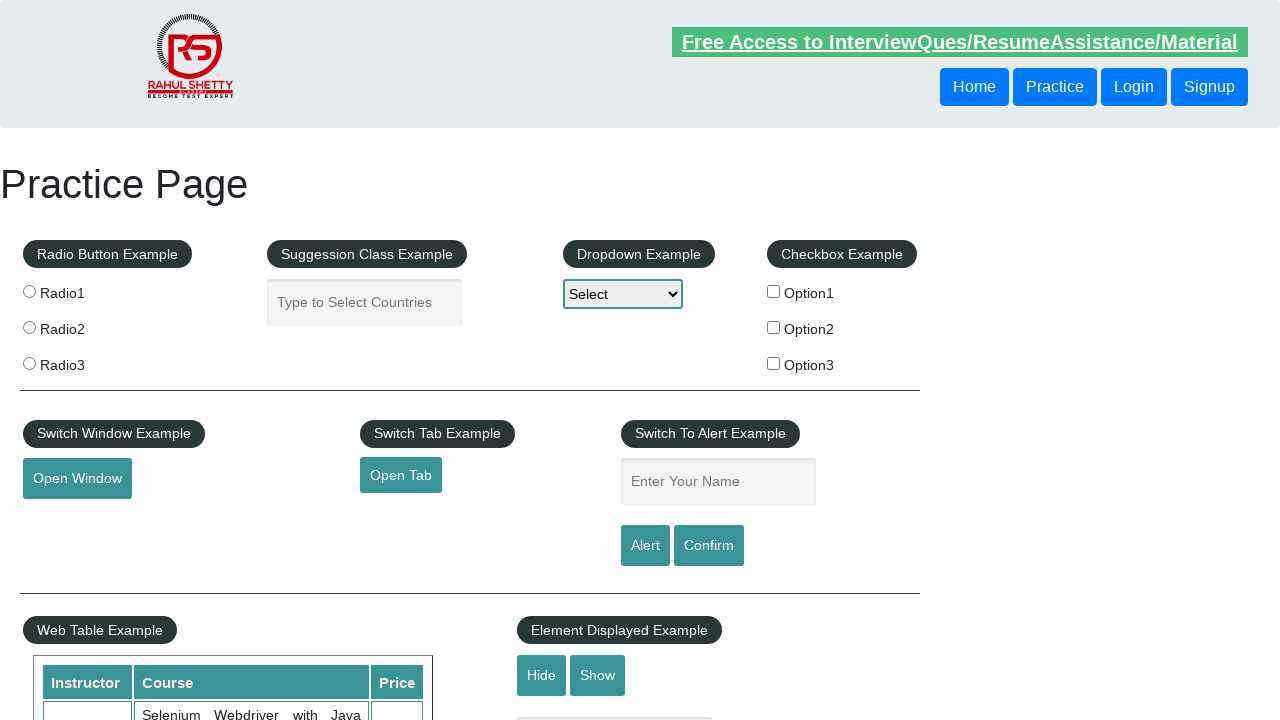

Navigated to Rahul Shetty Academy automation practice page
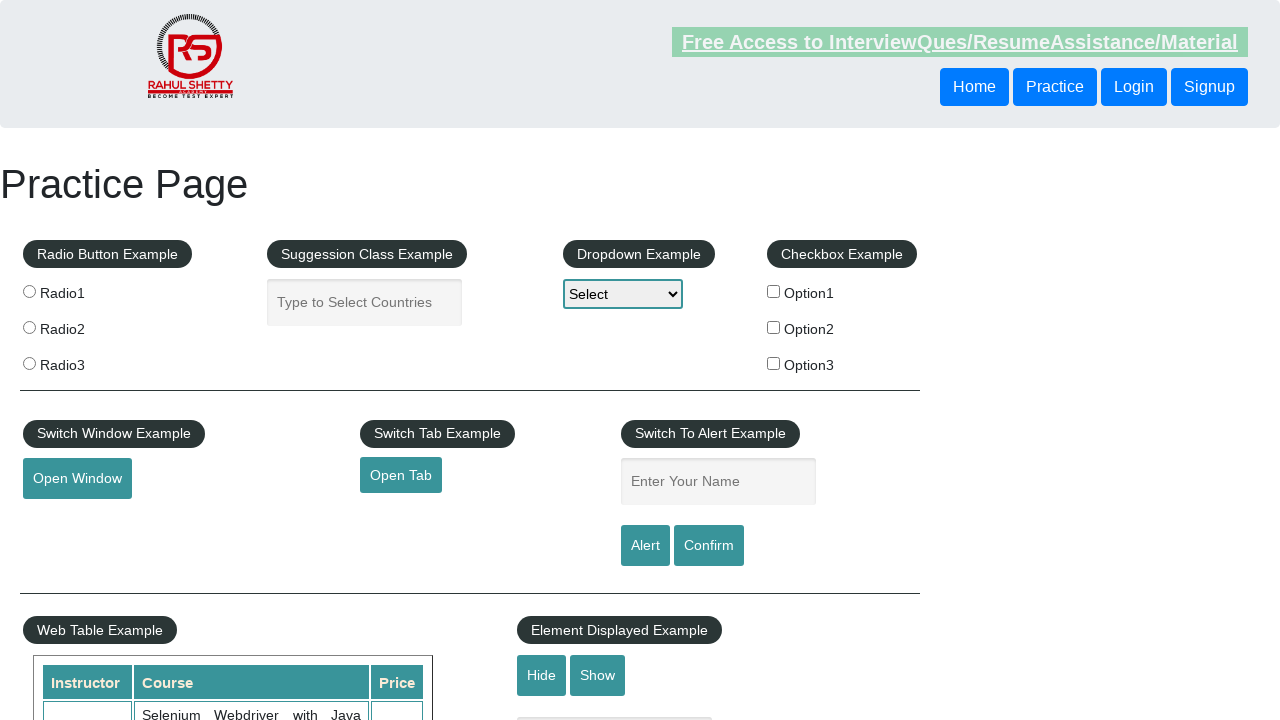

Scrolled down 500 pixels to view the product table
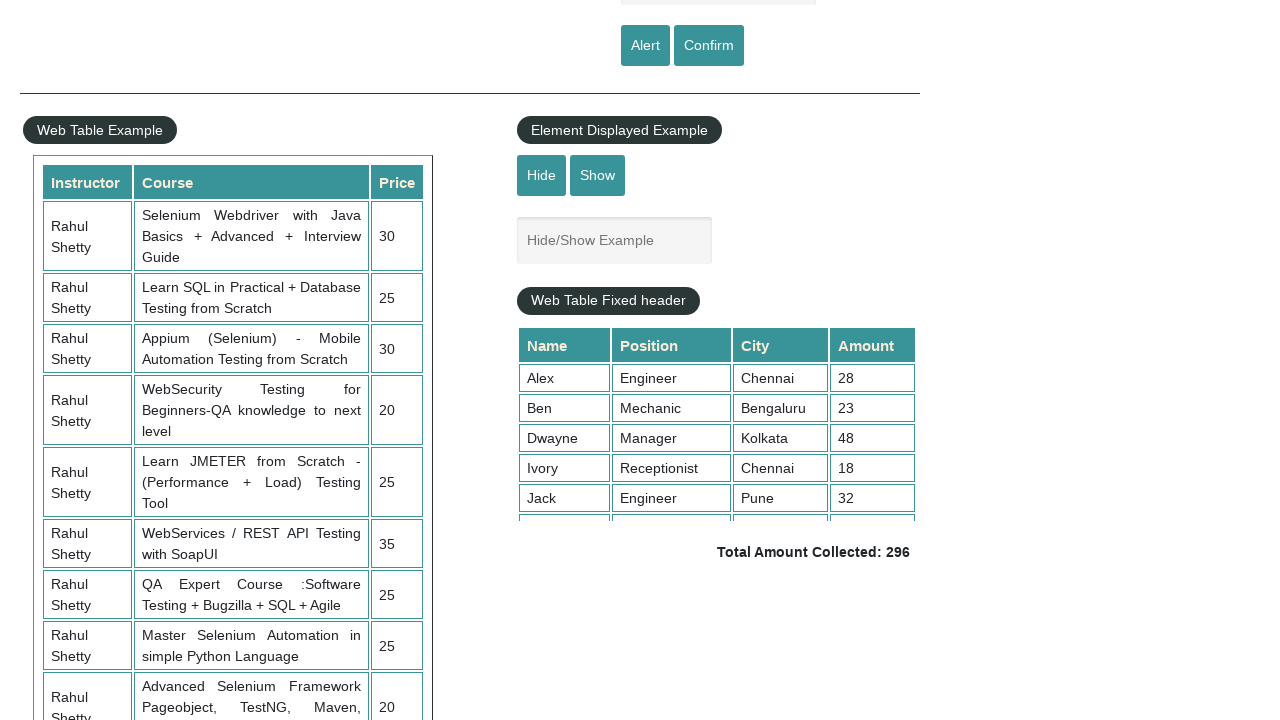

Product table element is now visible
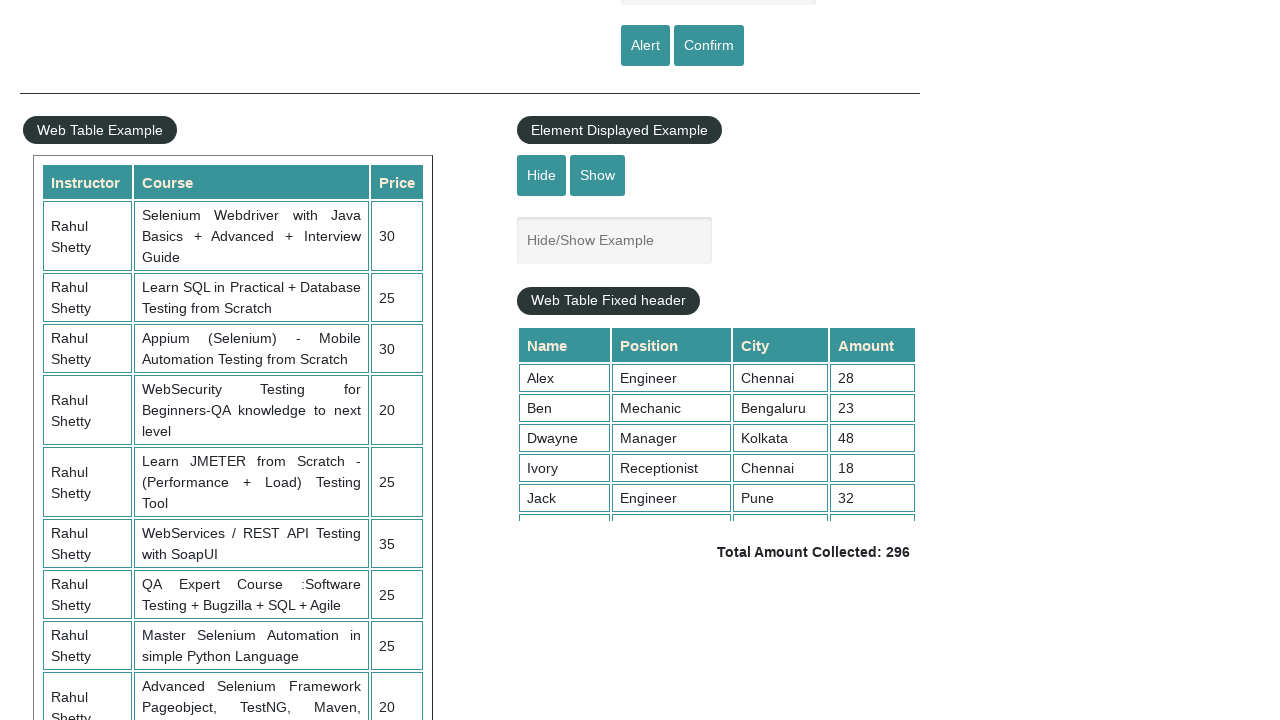

Table rows are present in the table structure
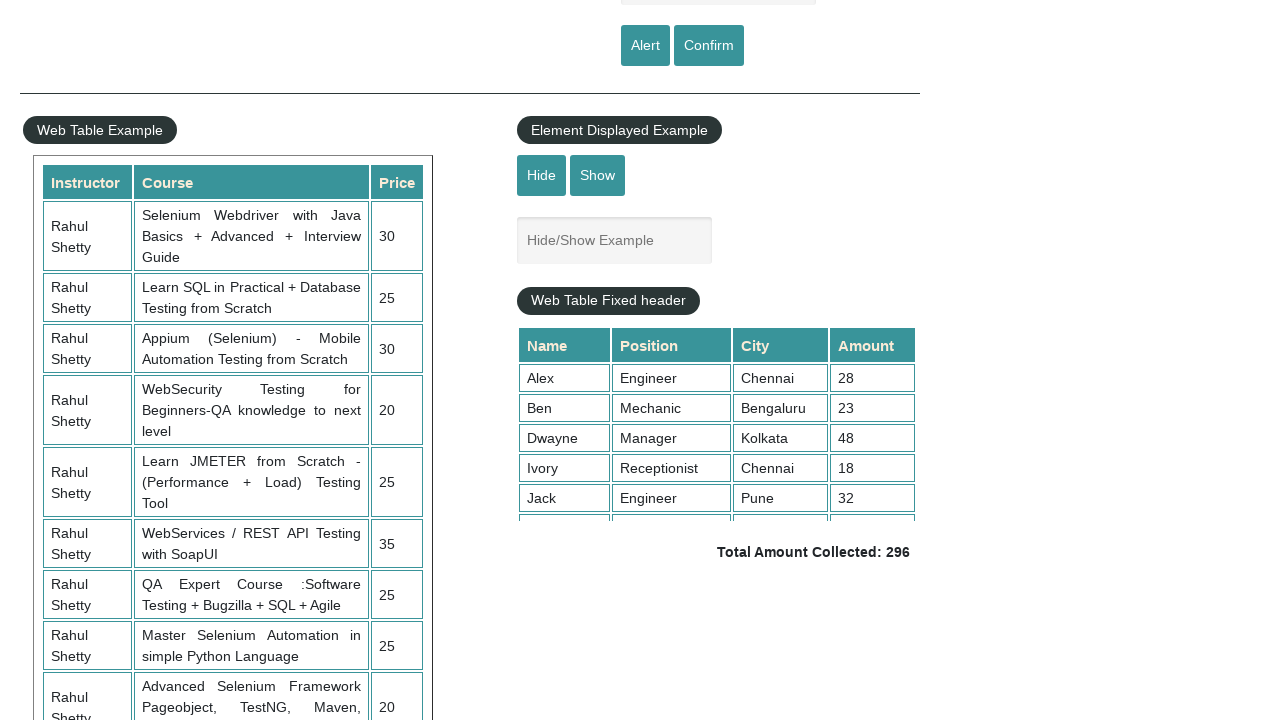

Table headers are present in the table structure
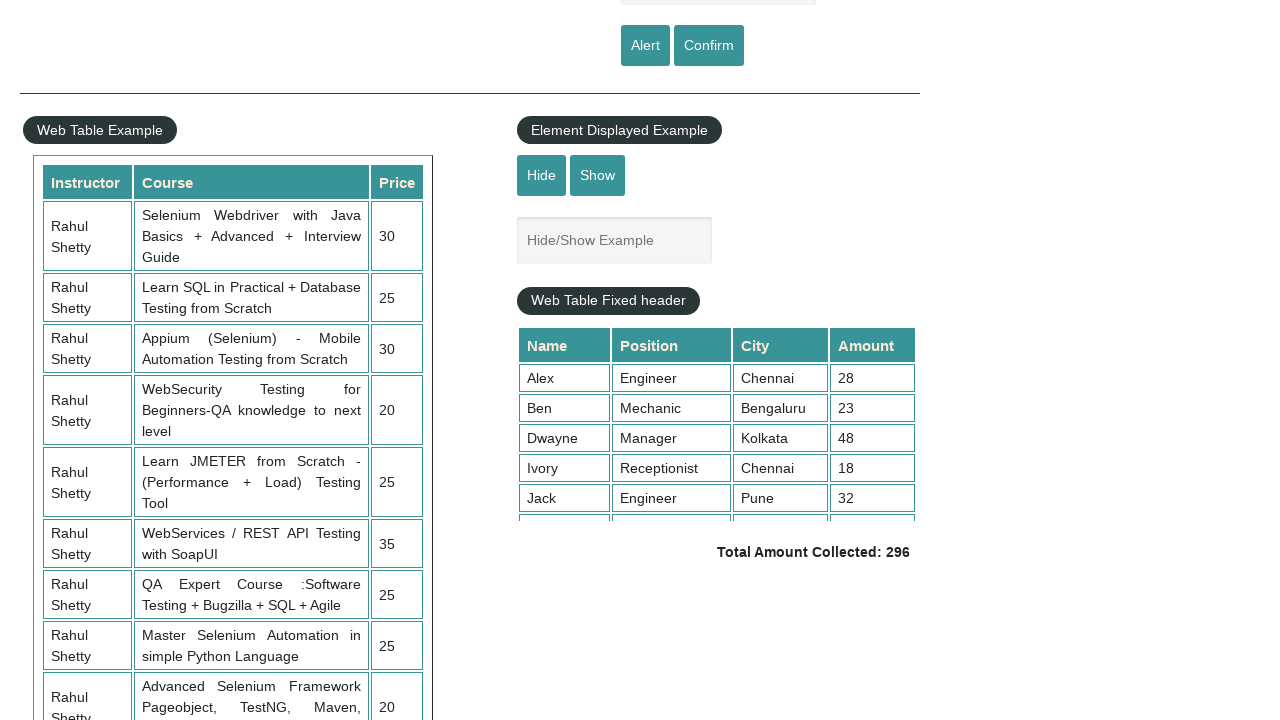

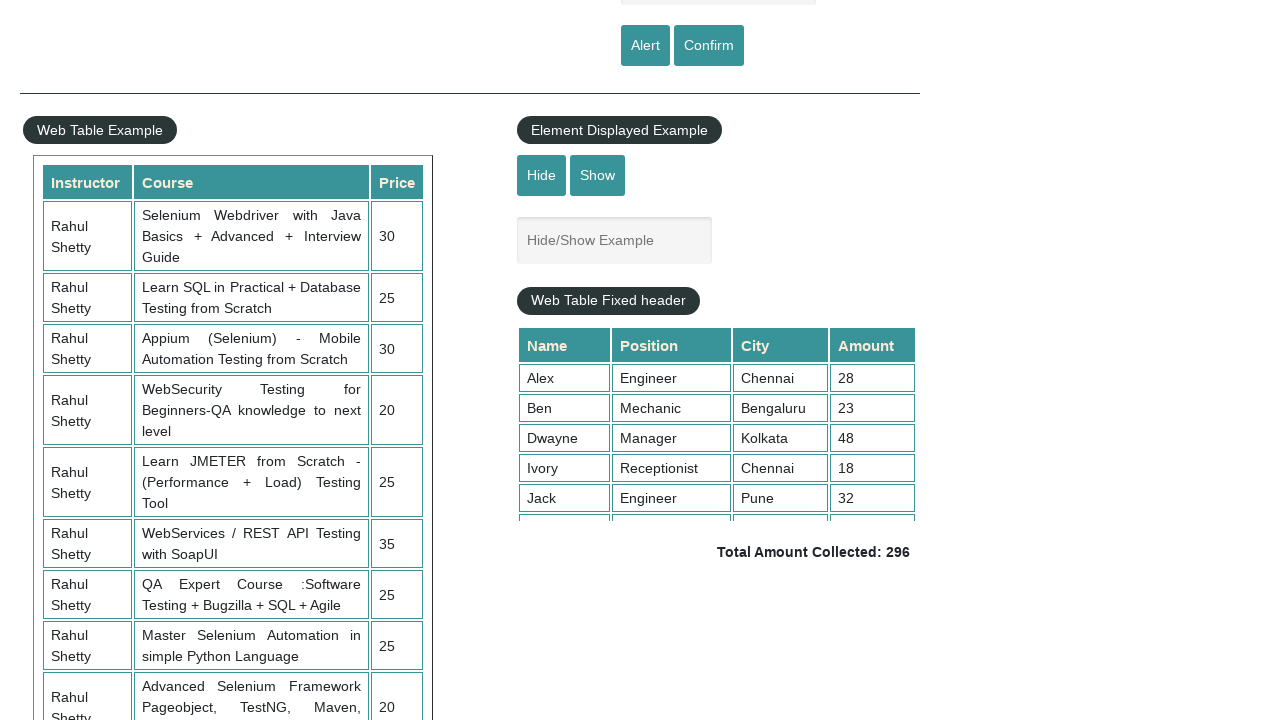